Tests mouse hover functionality by hovering over an element to reveal hidden content and then clicking on the revealed link

Starting URL: http://the-internet.herokuapp.com/hovers

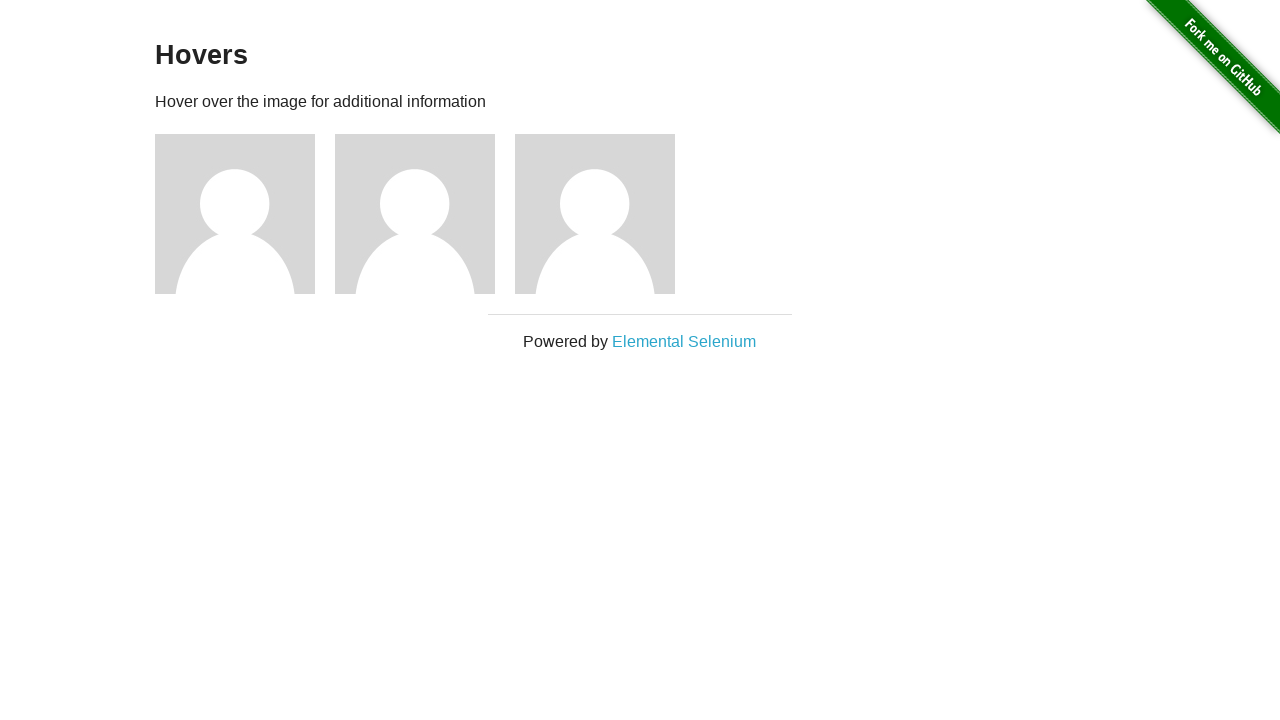

Waited for figure elements to be visible
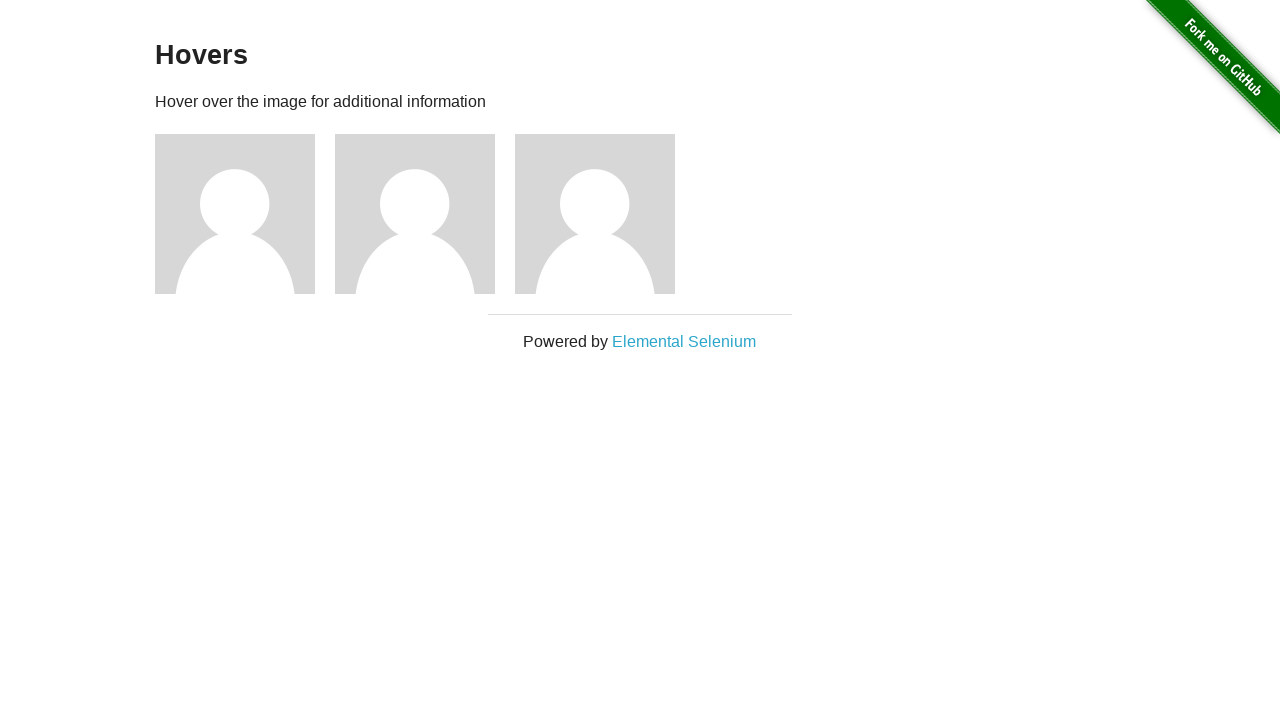

Hovered over the first figure element to reveal hidden content at (245, 214) on .figure >> nth=0
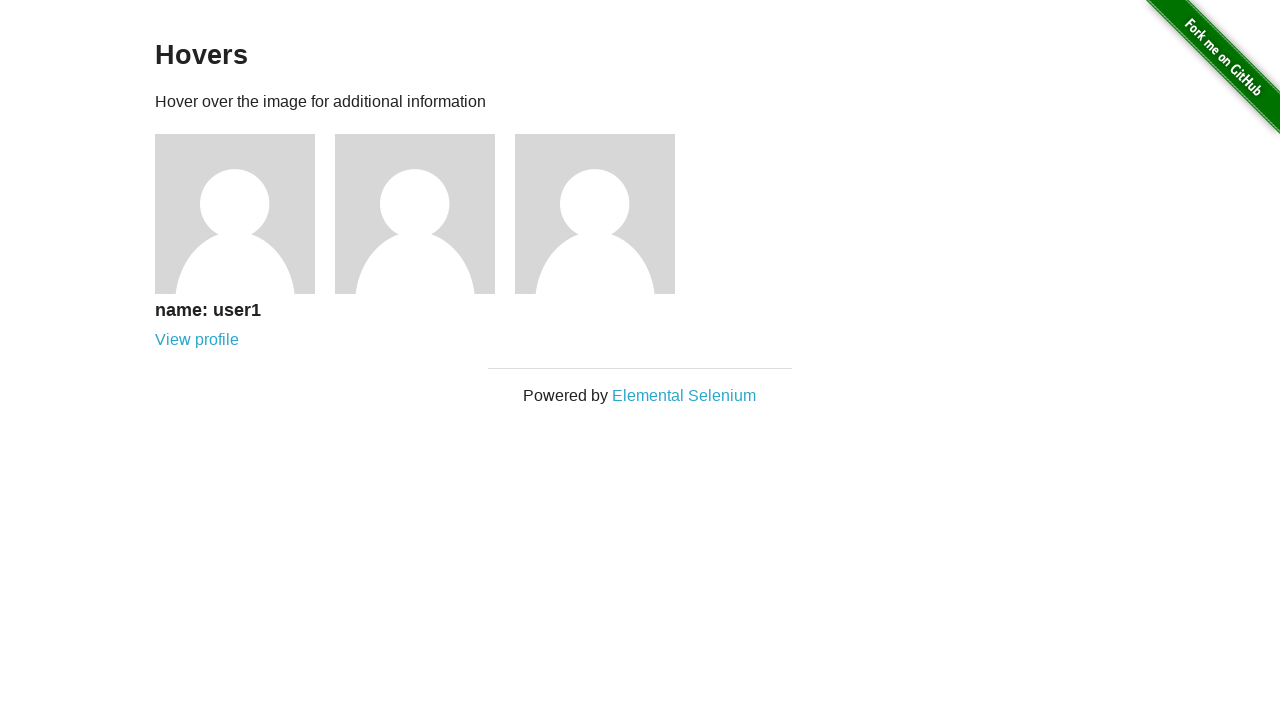

Clicked on the revealed user link at (197, 340) on [href='/users/1']
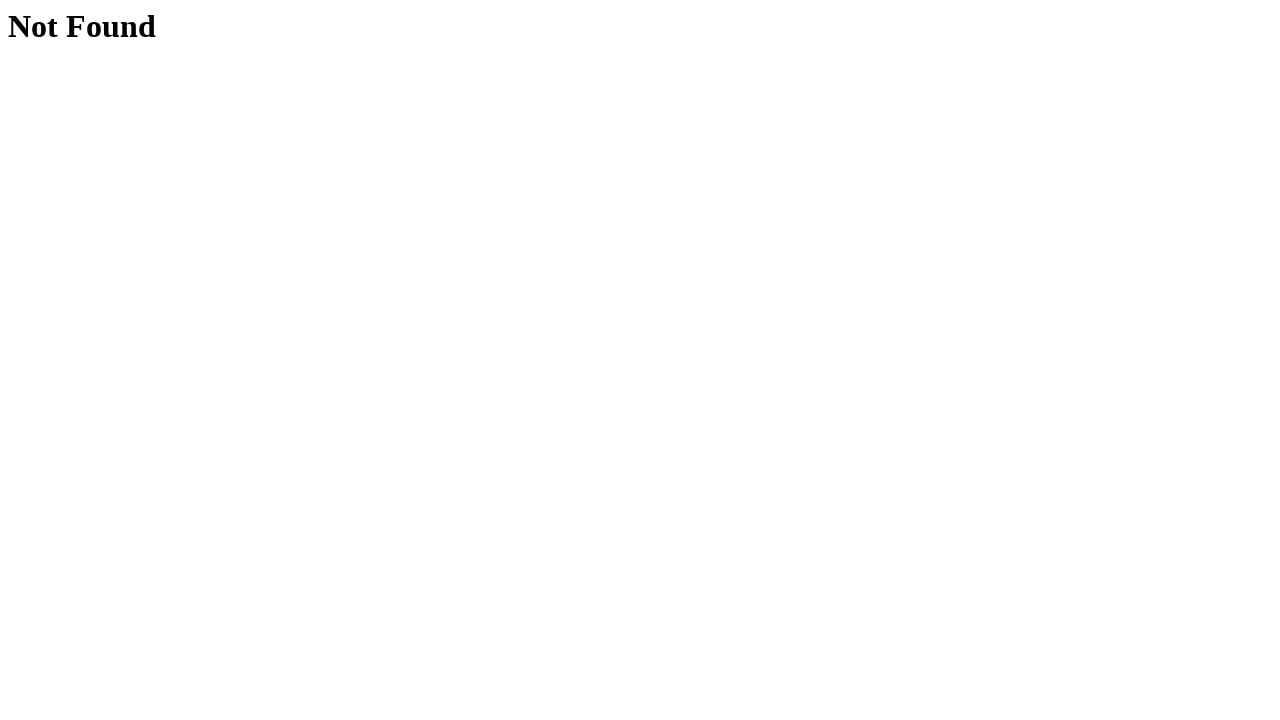

Verified navigation occurred - figure elements are no longer visible
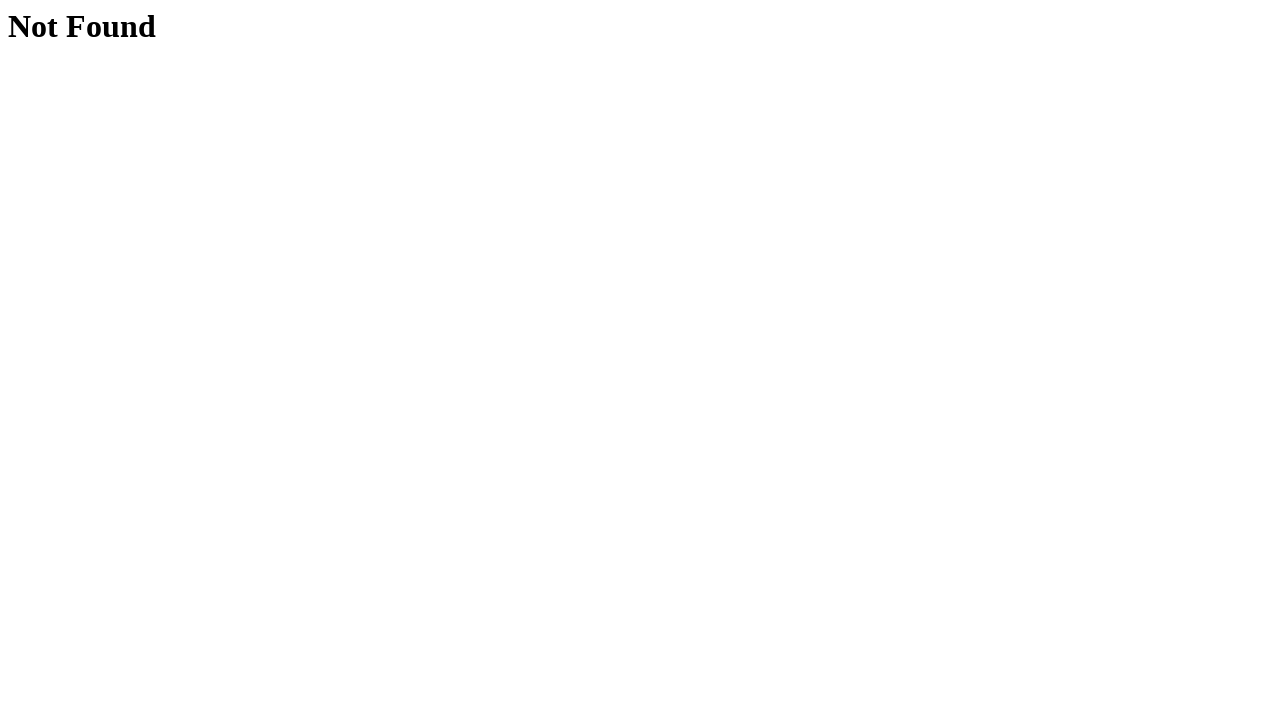

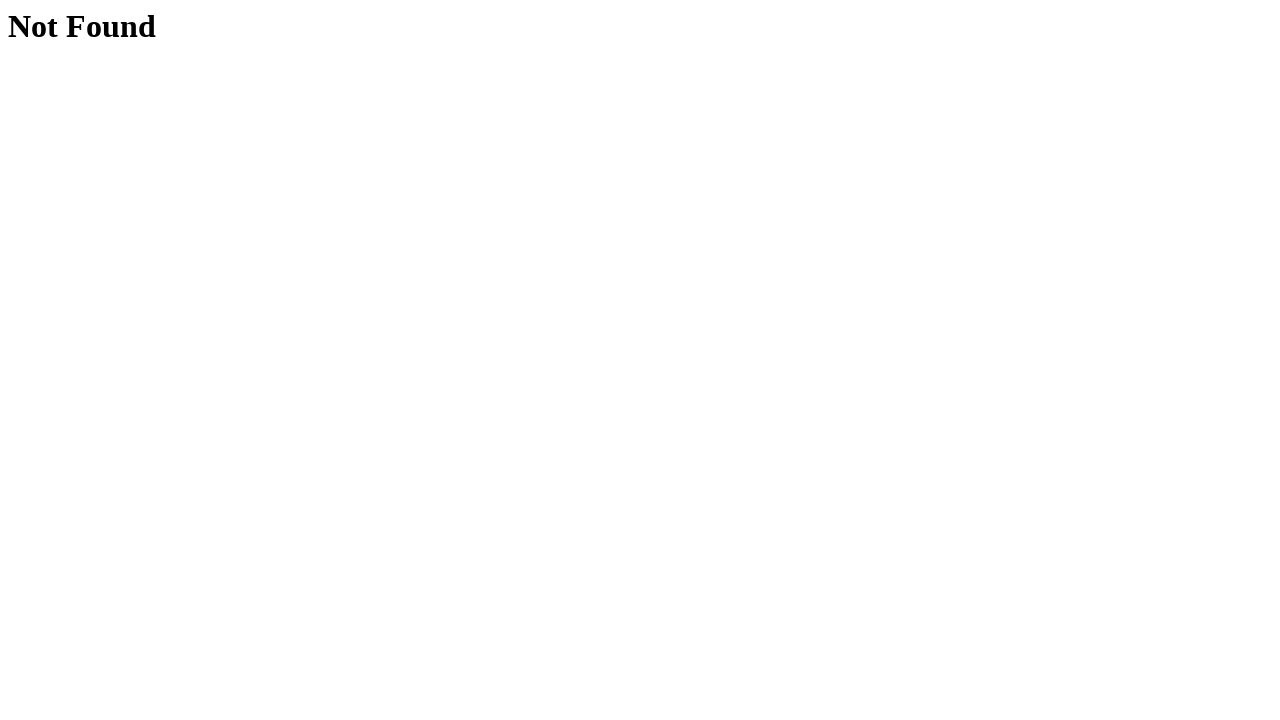